Tests contact form validation by submitting the form with a missing phone number field to verify the form handles missing required fields appropriately

Starting URL: https://catarinalf.github.io/#contact

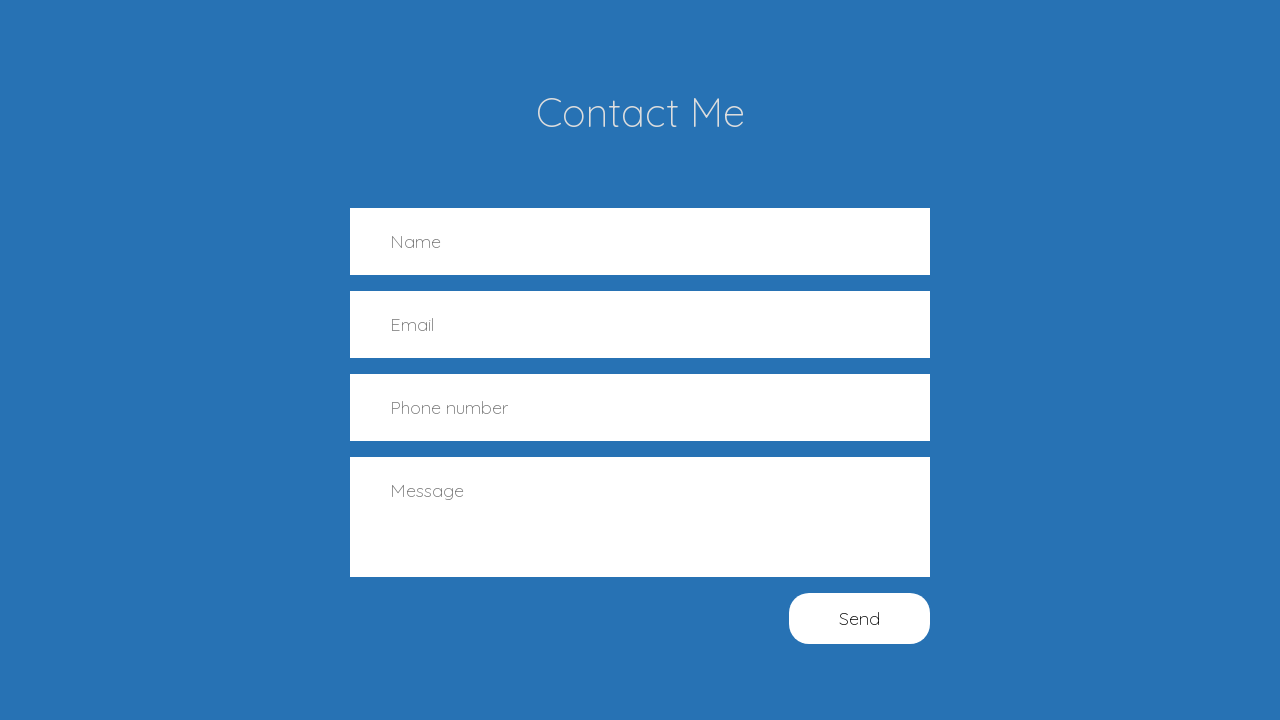

Filled name field with 'Test name' on input[name='name']
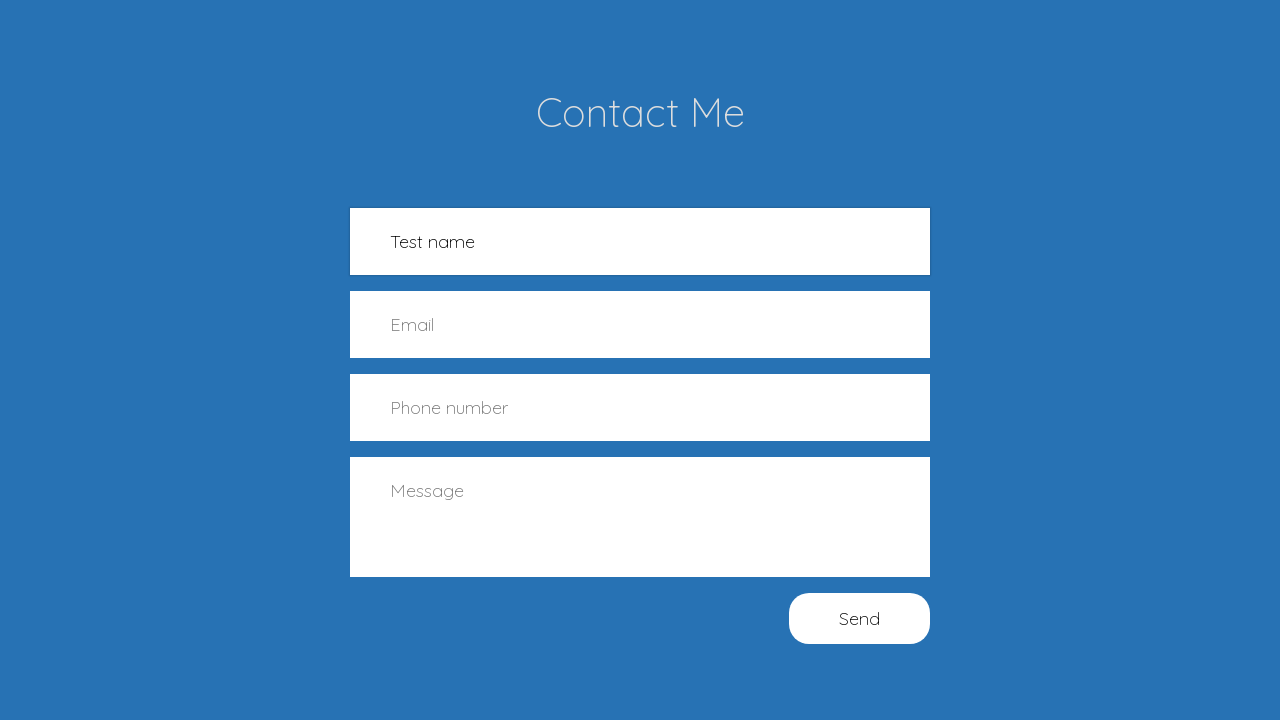

Filled email field with 'test@test.com' on input[name='email']
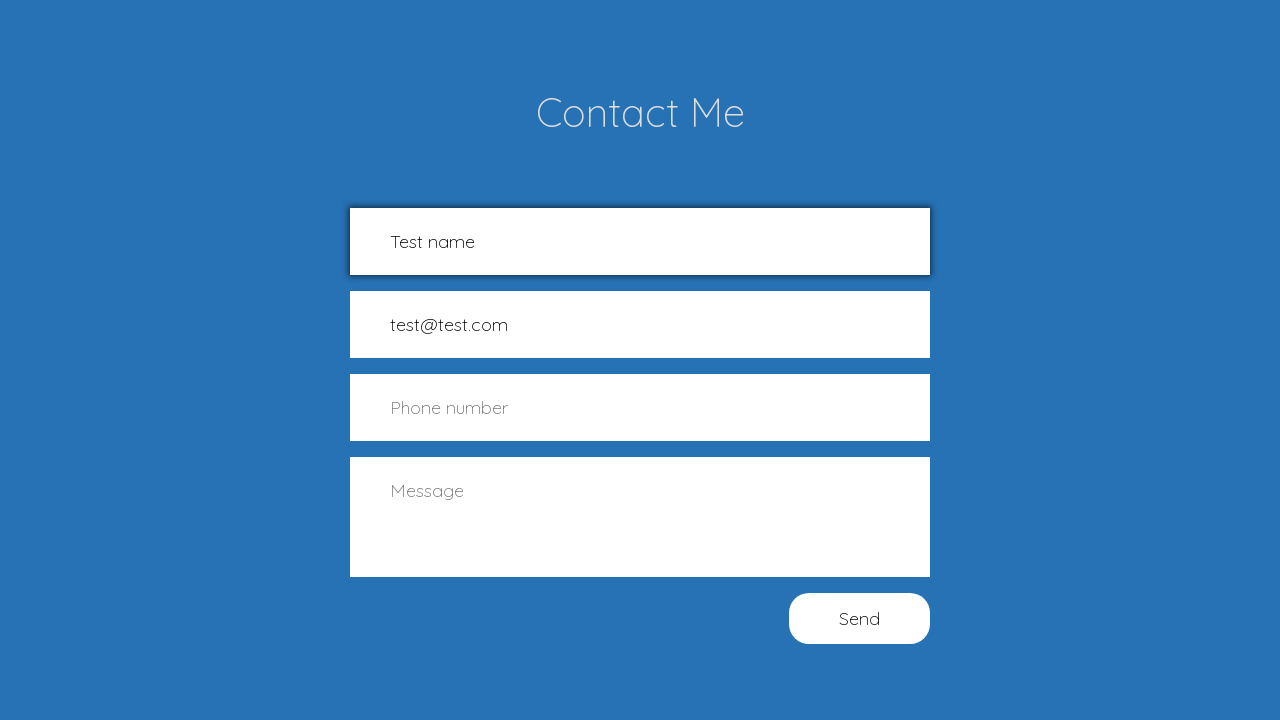

Left phone number field empty to test missing required field validation on input[name='number']
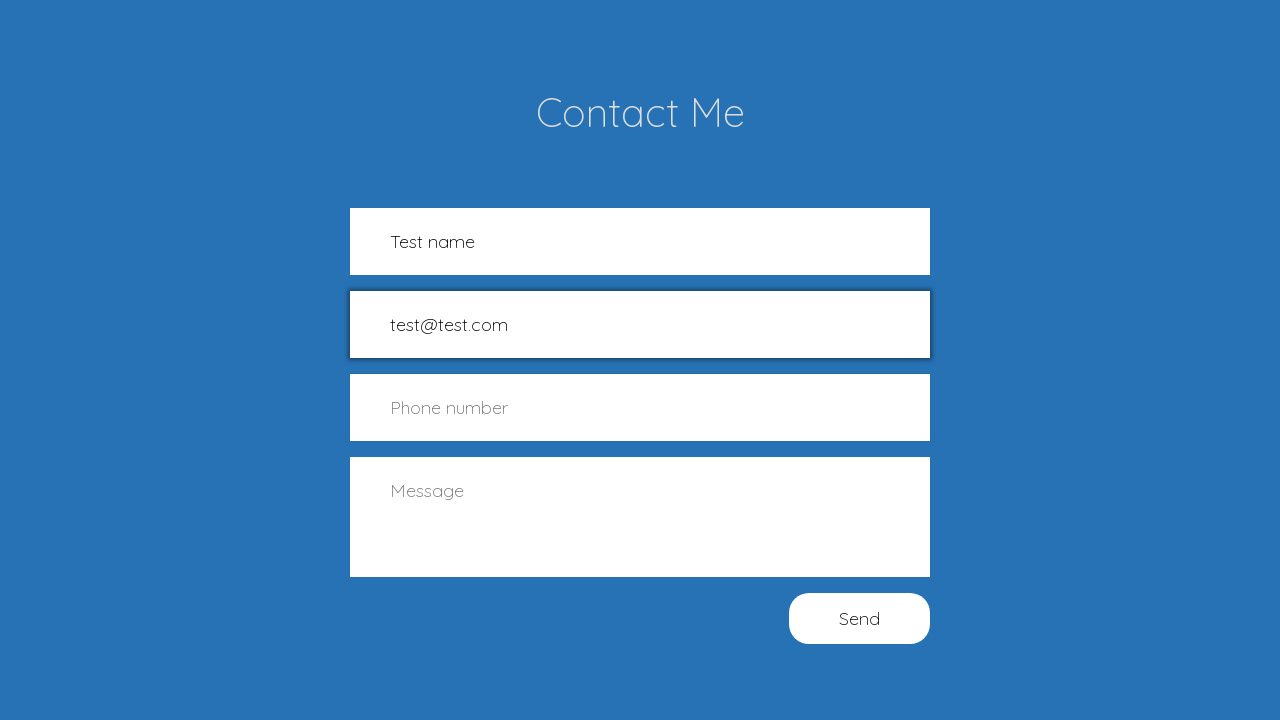

Filled message field with 'This is a test message' on textarea[name='message']
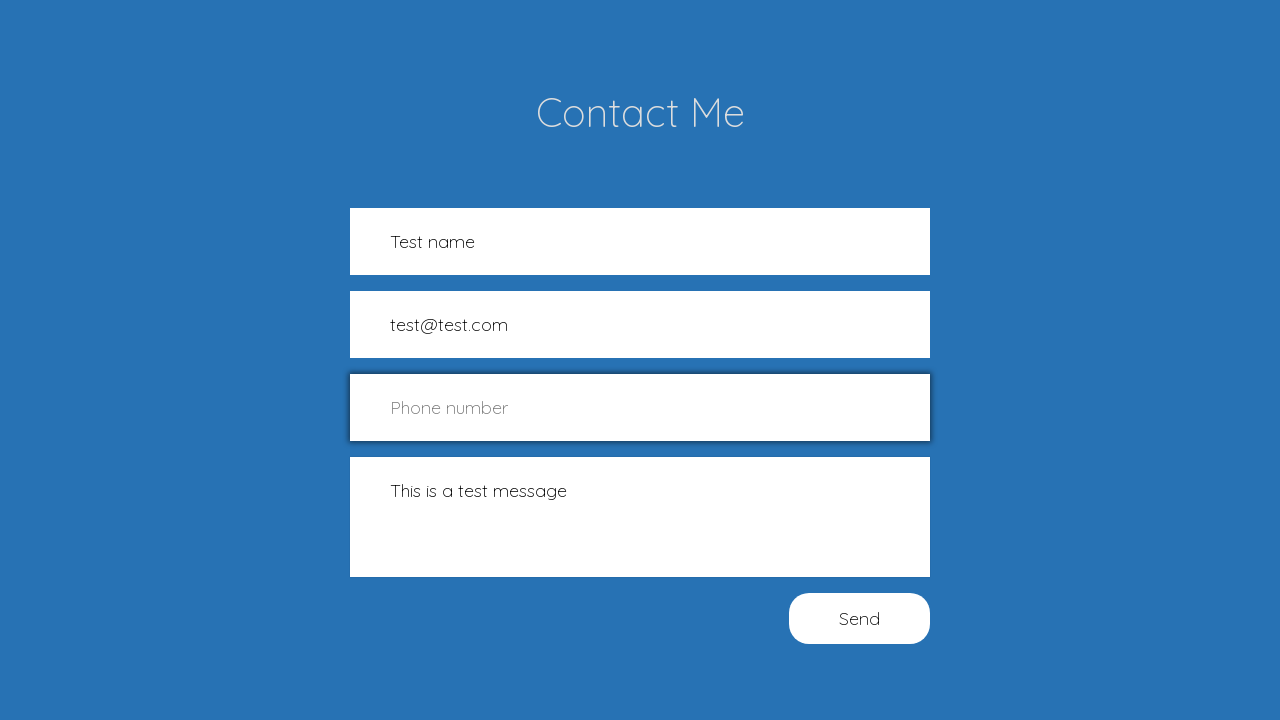

Clicked submit button to attempt form submission at (860, 618) on #formButton
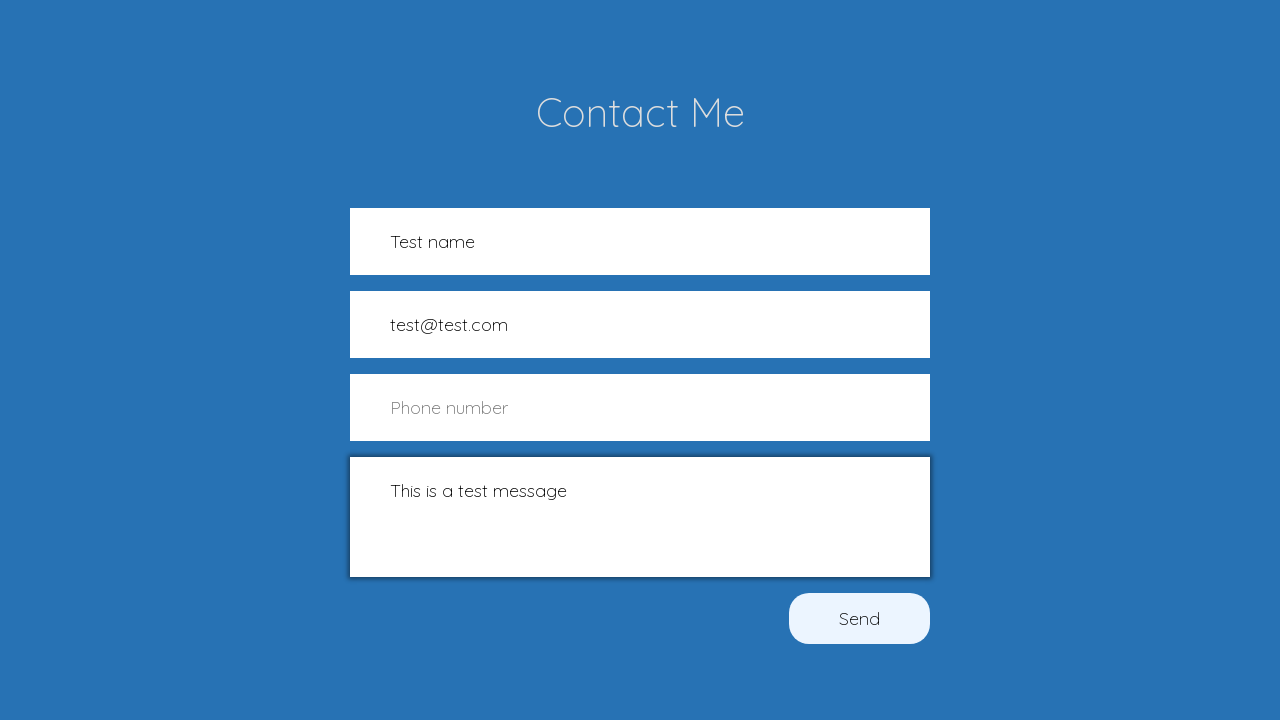

Waited for potential validation alert to appear
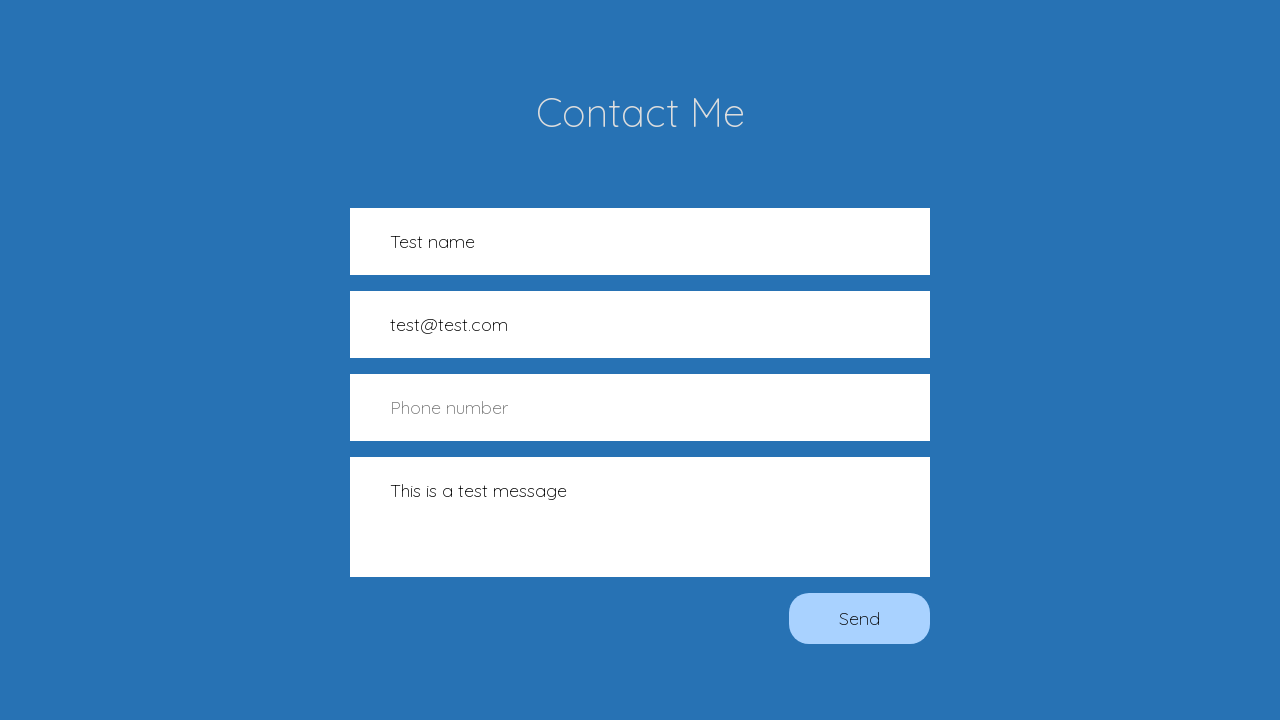

Clicked submit button again to trigger validation alert at (860, 618) on #formButton
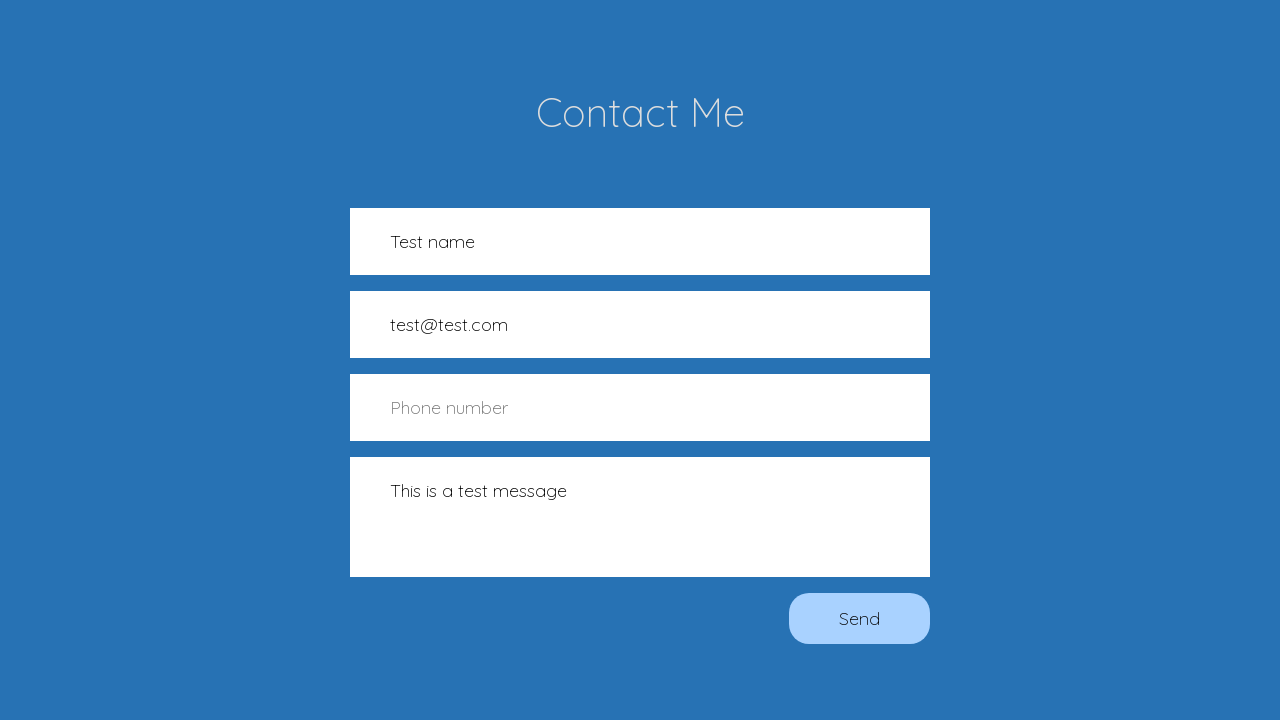

Waited for validation alert response
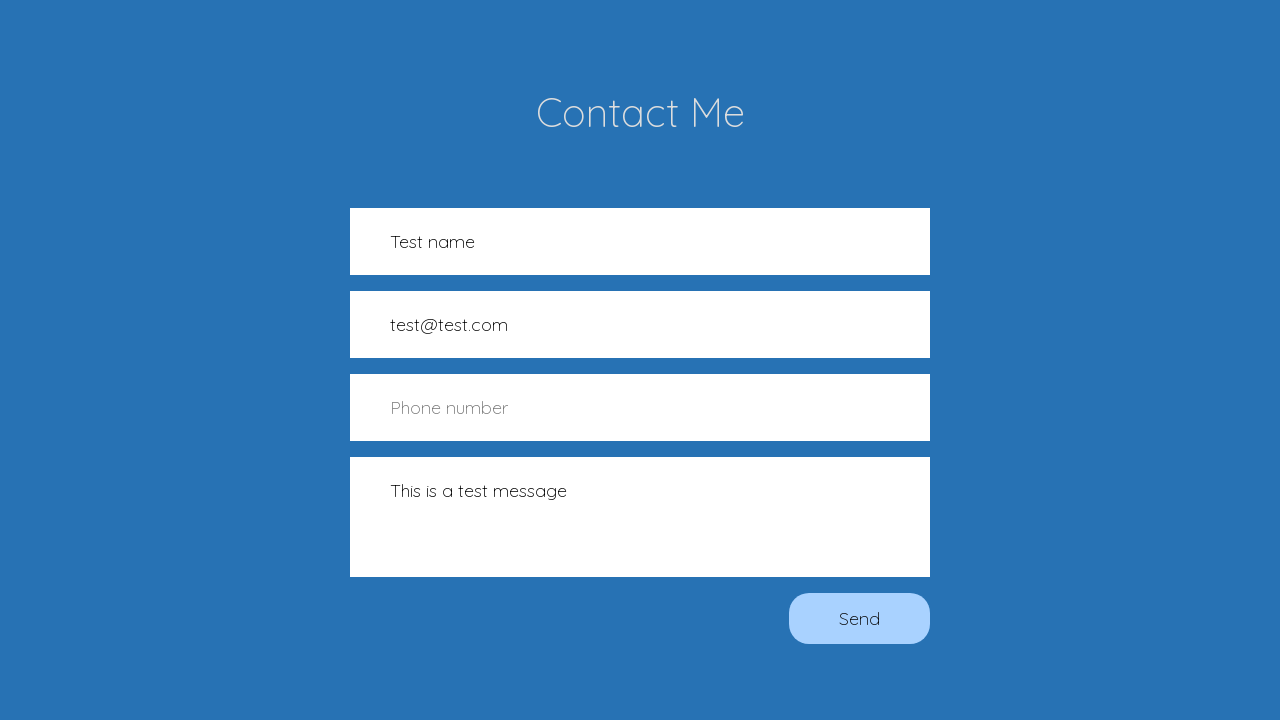

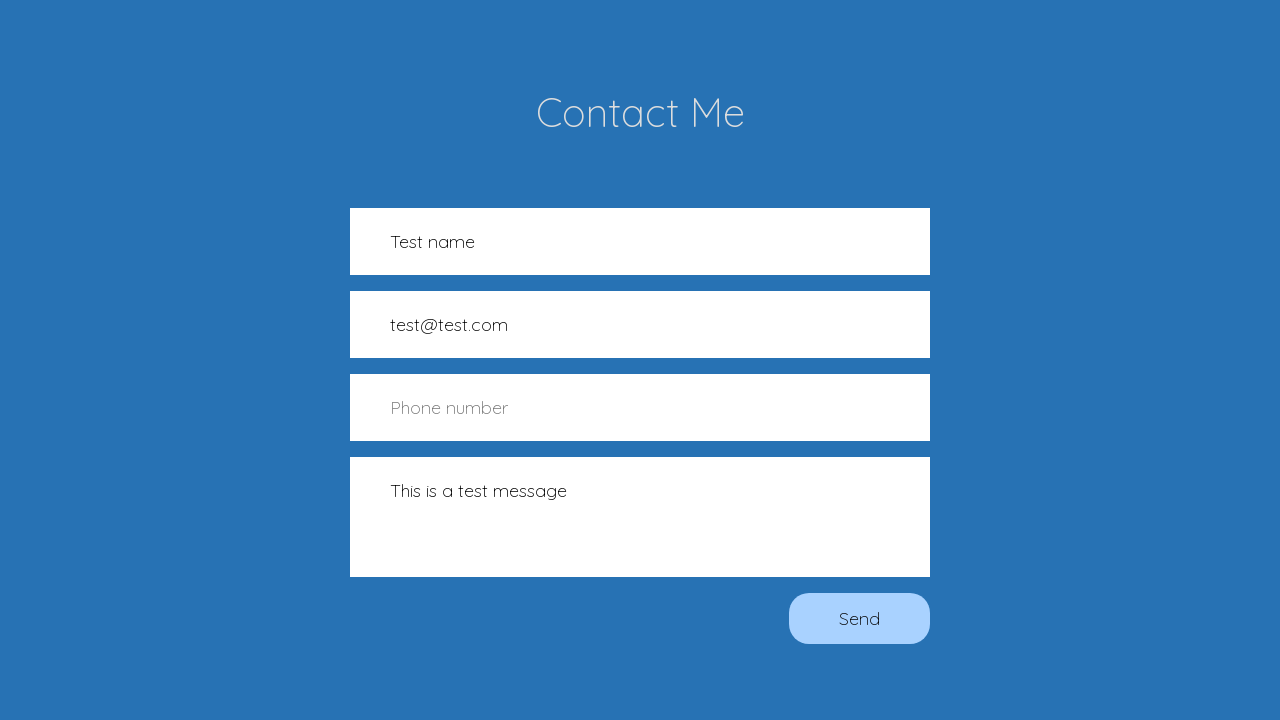